Tests navigation to Contact Us page and verifies the page title text

Starting URL: https://www.globalsqa.com/samplepagetest/

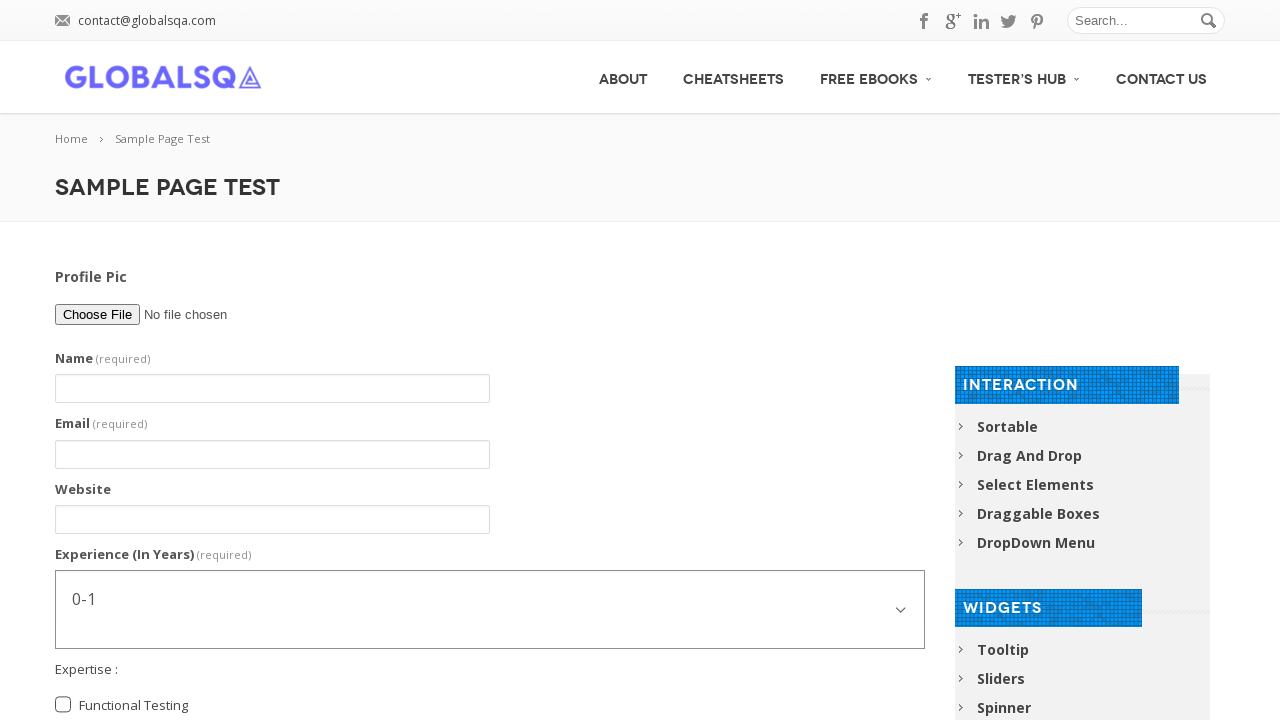

Clicked on Contact Us tab at (1162, 77) on (//a[contains(text(),'Contact Us')])[1]
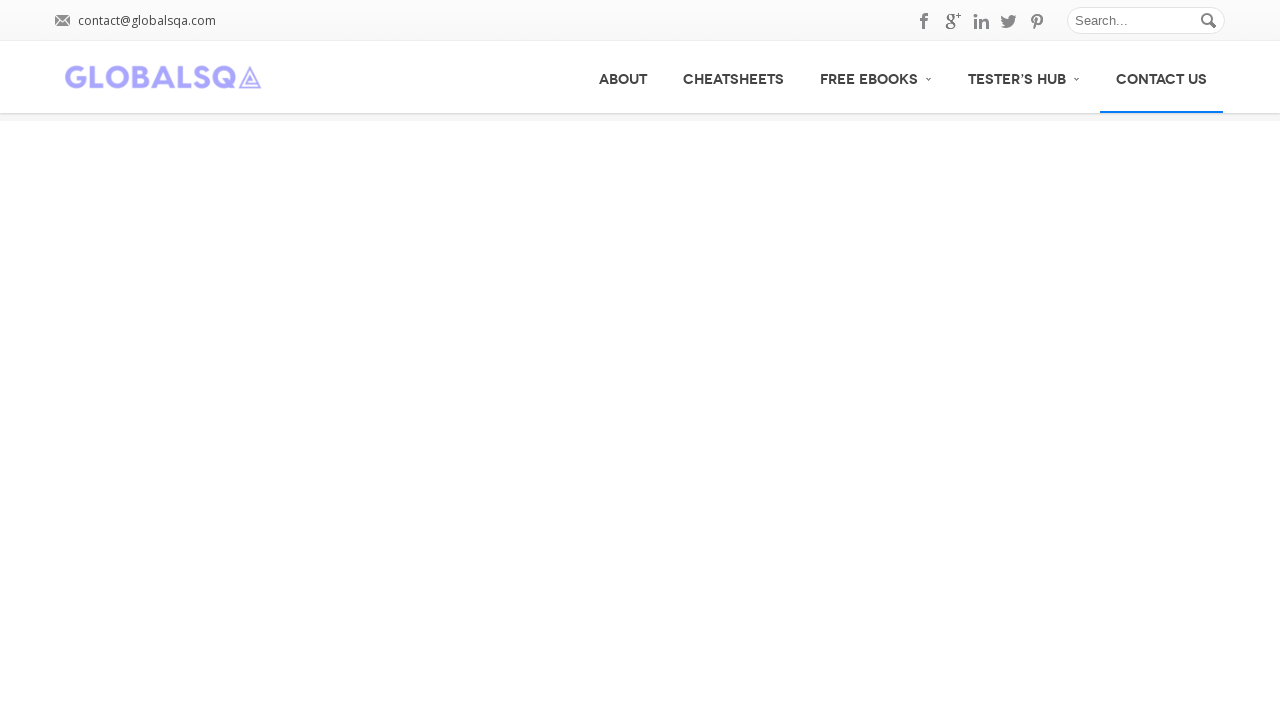

Waited for contact form title to load
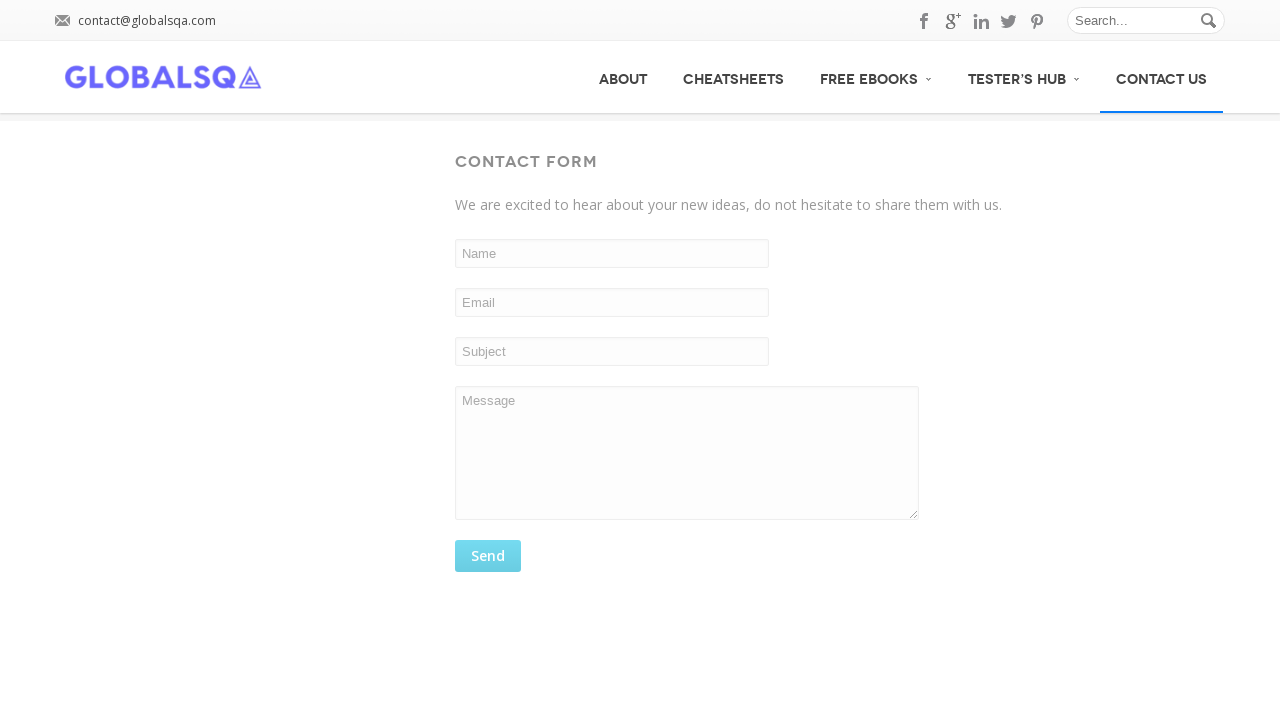

Verified page title contains 'Contact Form'
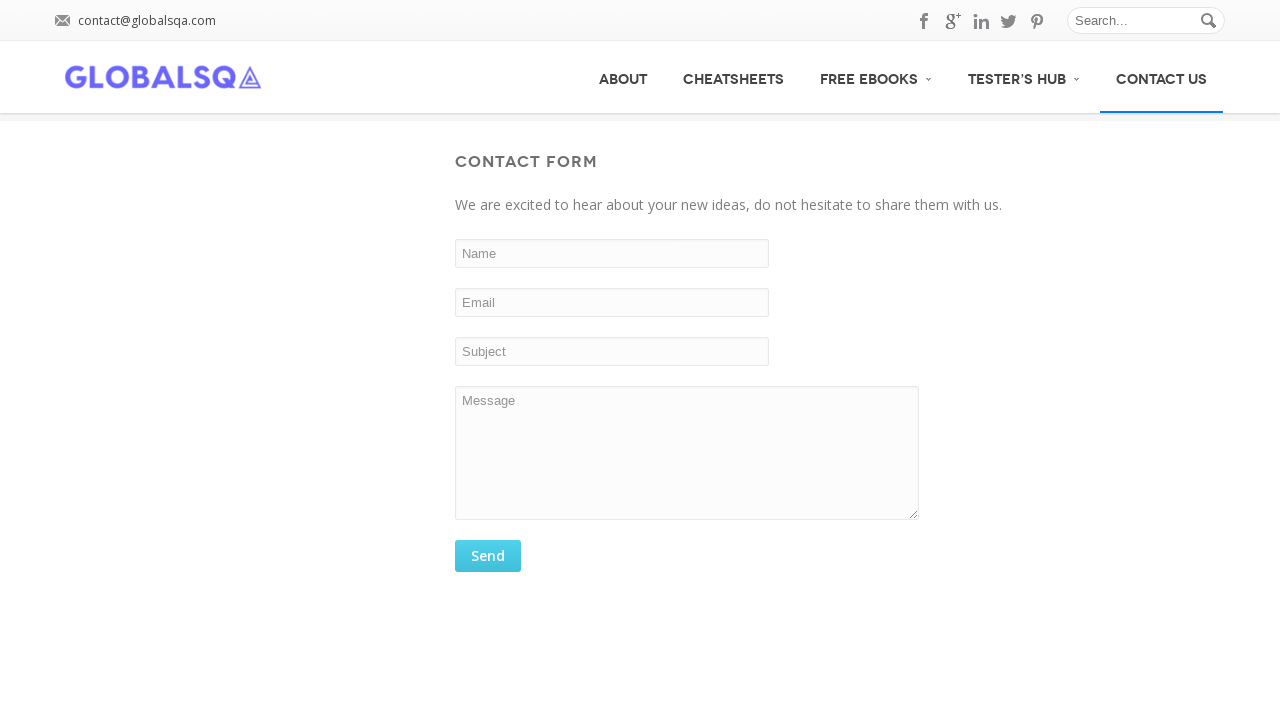

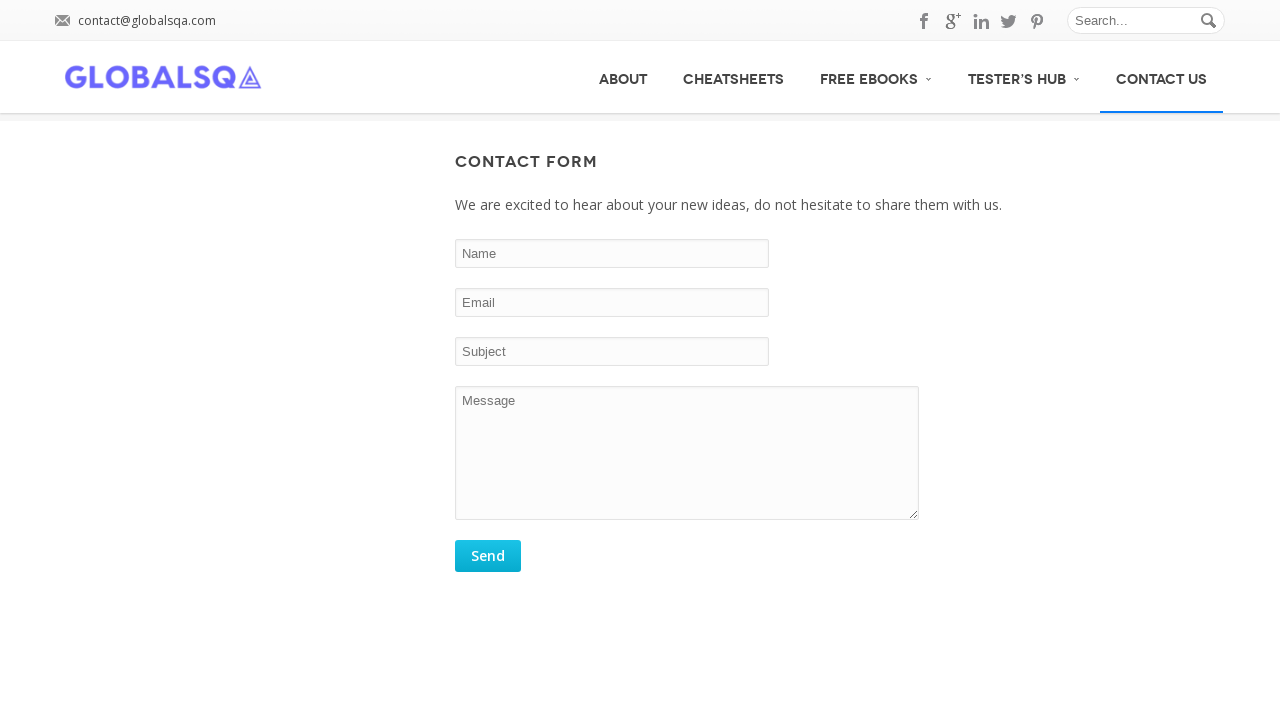